Tests zip code validation with 6 characters on ShareLane registration page - verifies that entering 6 digits causes the page to proceed (zip code field no longer visible after clicking Continue)

Starting URL: https://www.sharelane.com/cgi-bin/register.py

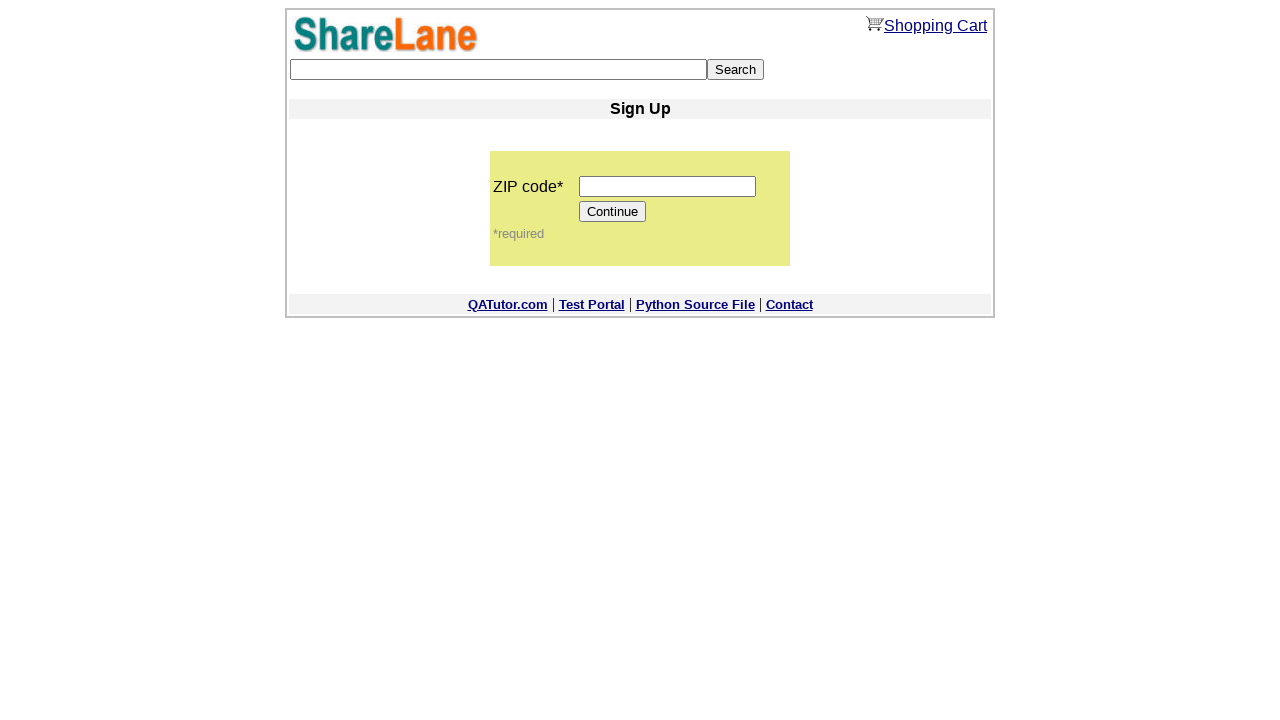

Filled zip code field with 6 characters '123456' on input[name='zip_code']
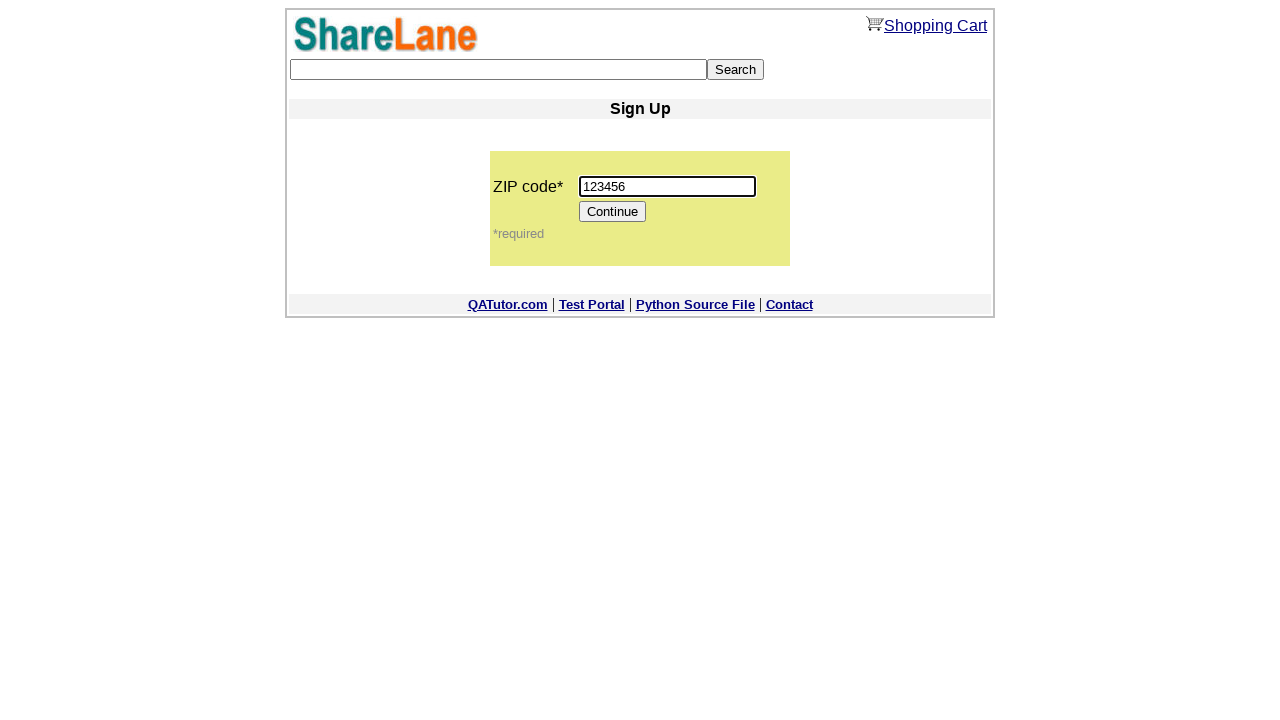

Clicked Continue button to proceed with registration at (613, 212) on xpath=//*[@value='Continue']
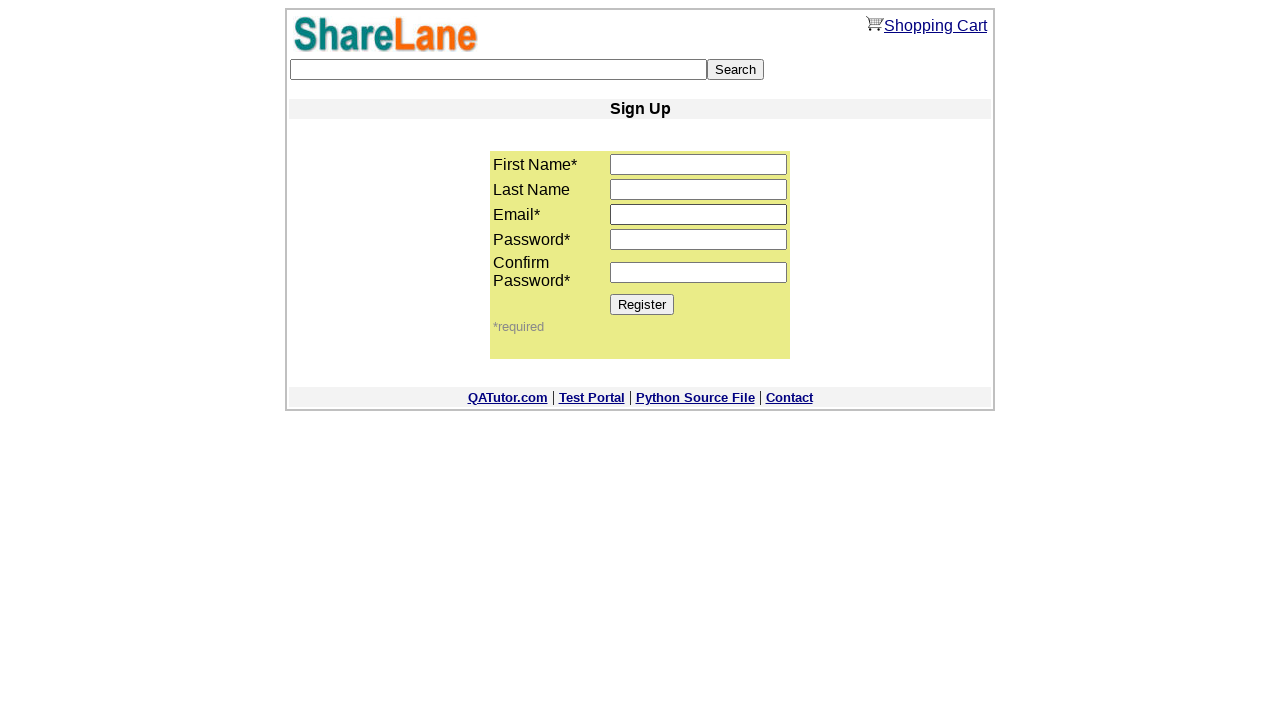

Waited 2000ms for page to process the registration step
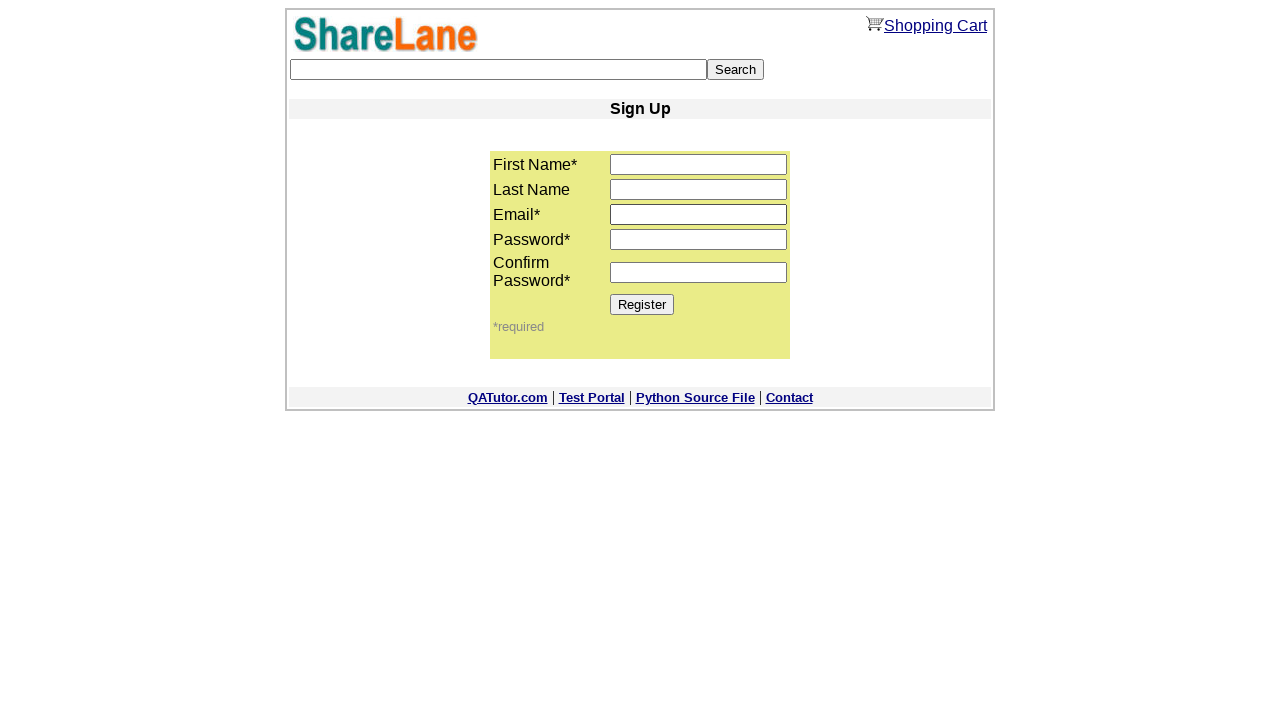

Verified that zip code field is no longer visible, confirming page proceeded successfully
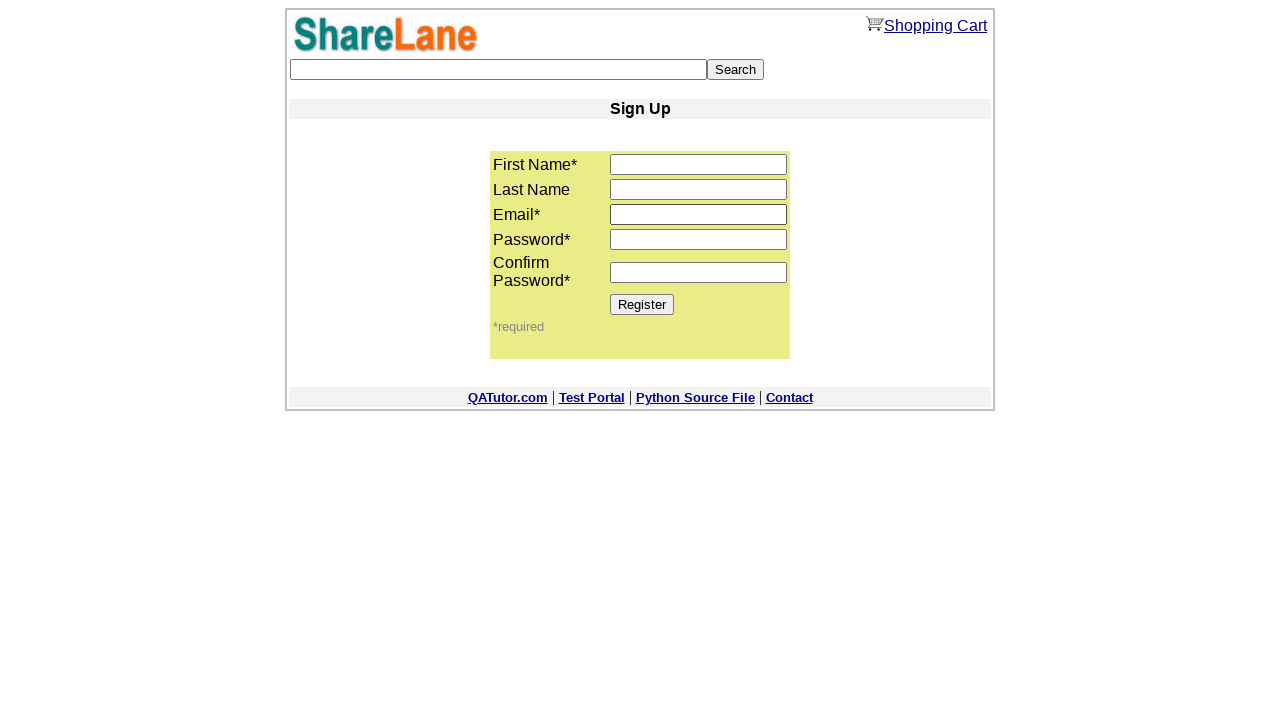

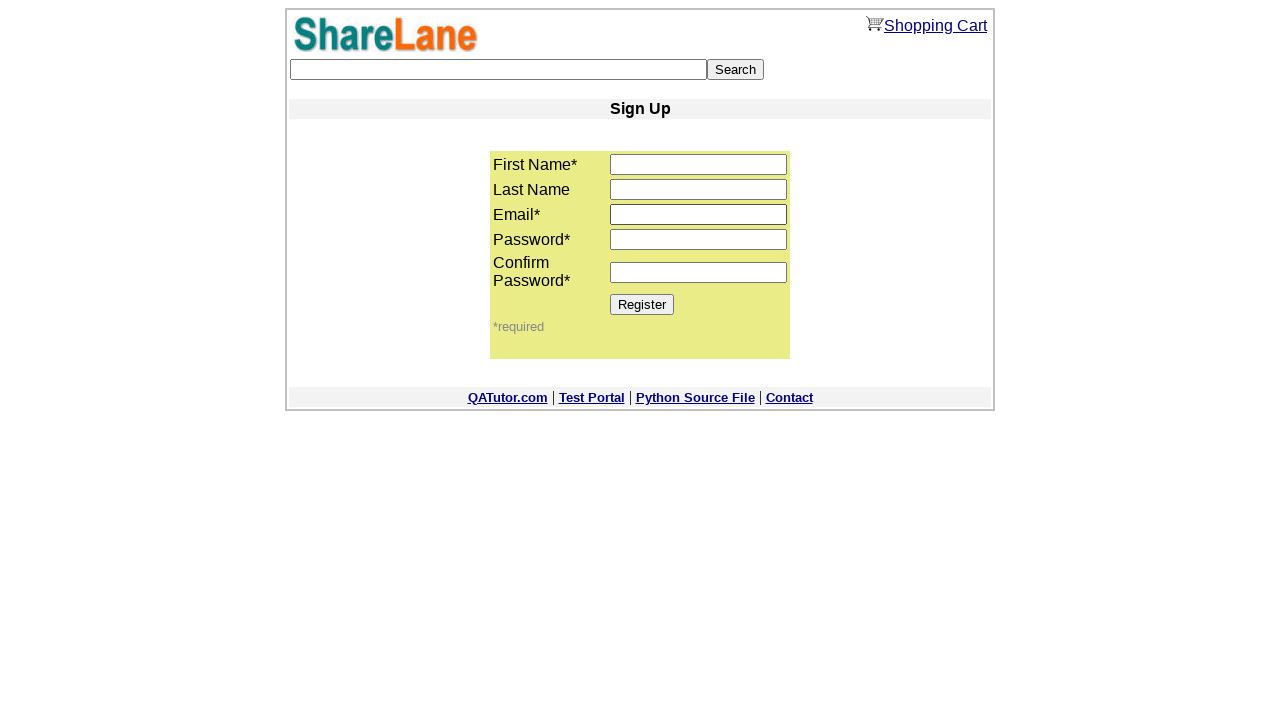